Tests dropdown selection functionality by selecting different options from a dropdown menu.

Starting URL: https://the-internet.herokuapp.com/dropdown

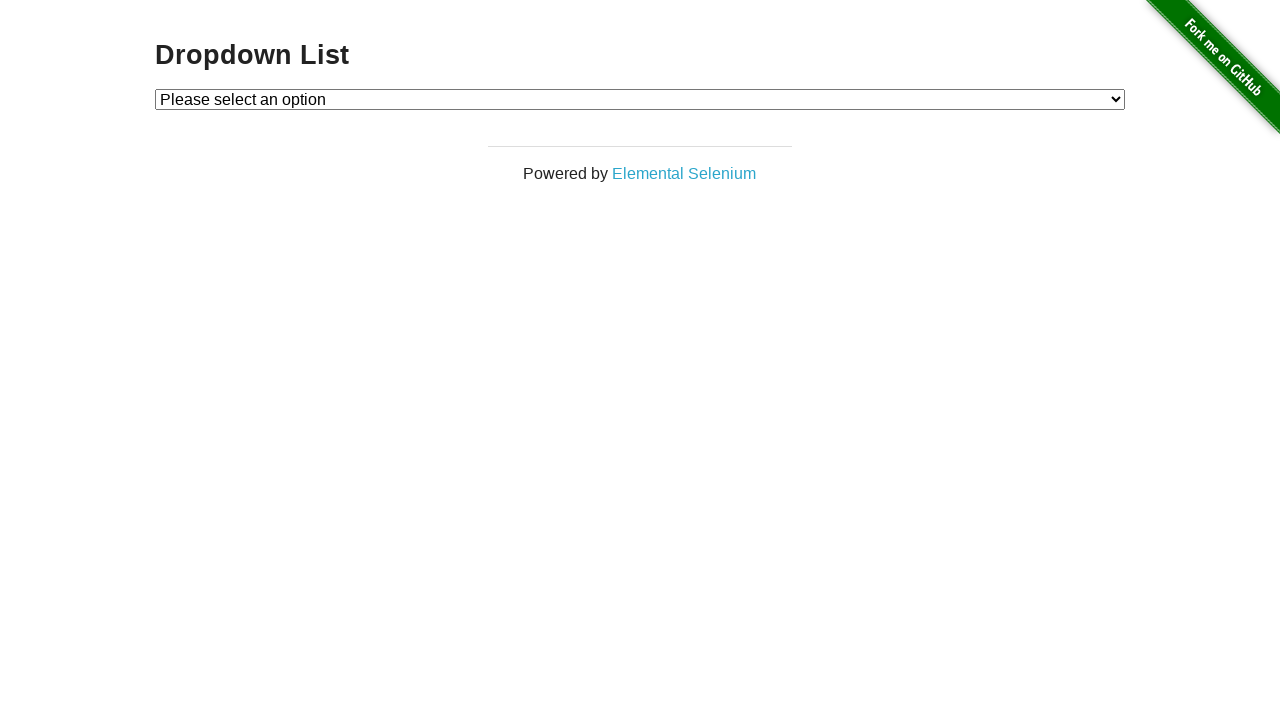

Selected Option 1 from dropdown menu on #dropdown
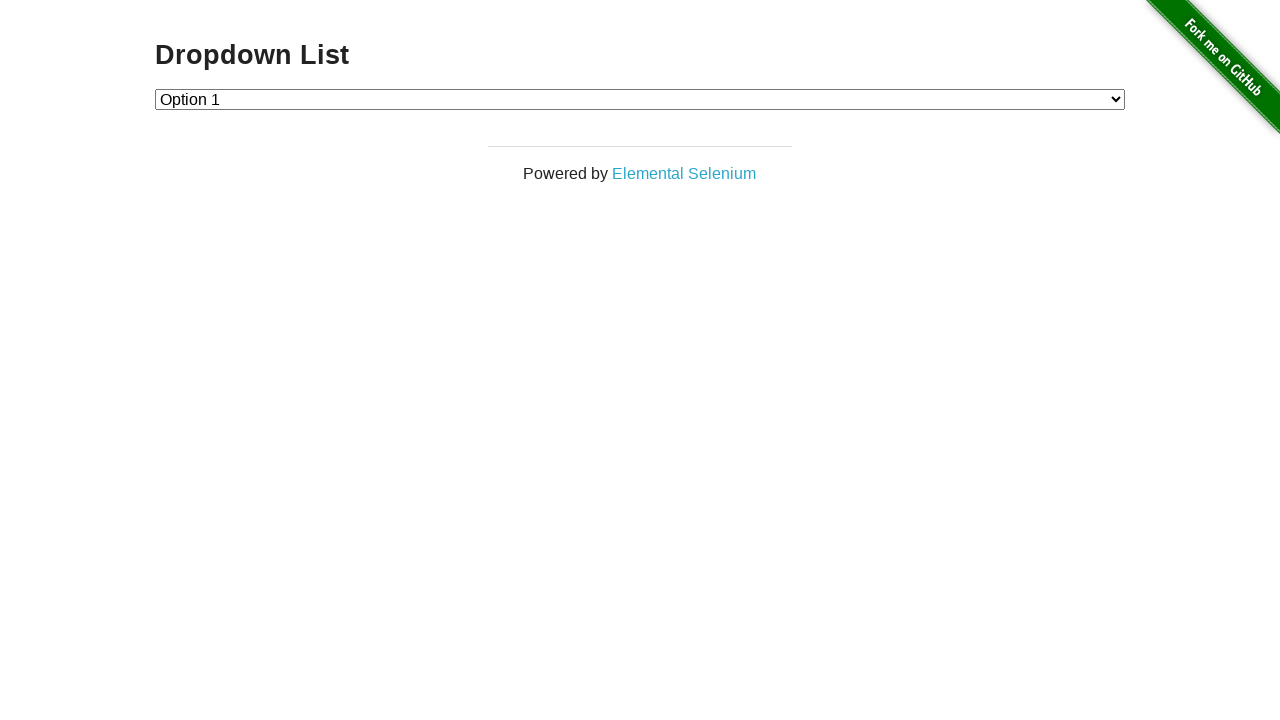

Waited 1000ms for dropdown to update
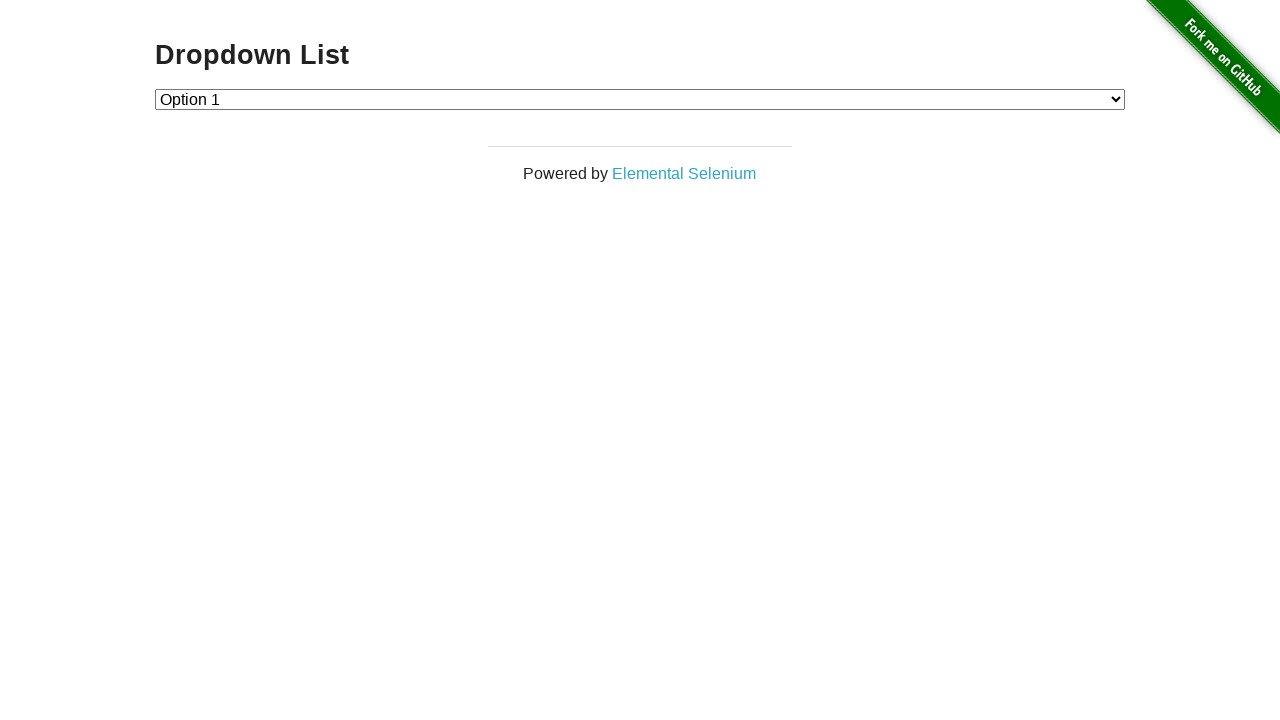

Selected Option 2 from dropdown menu on #dropdown
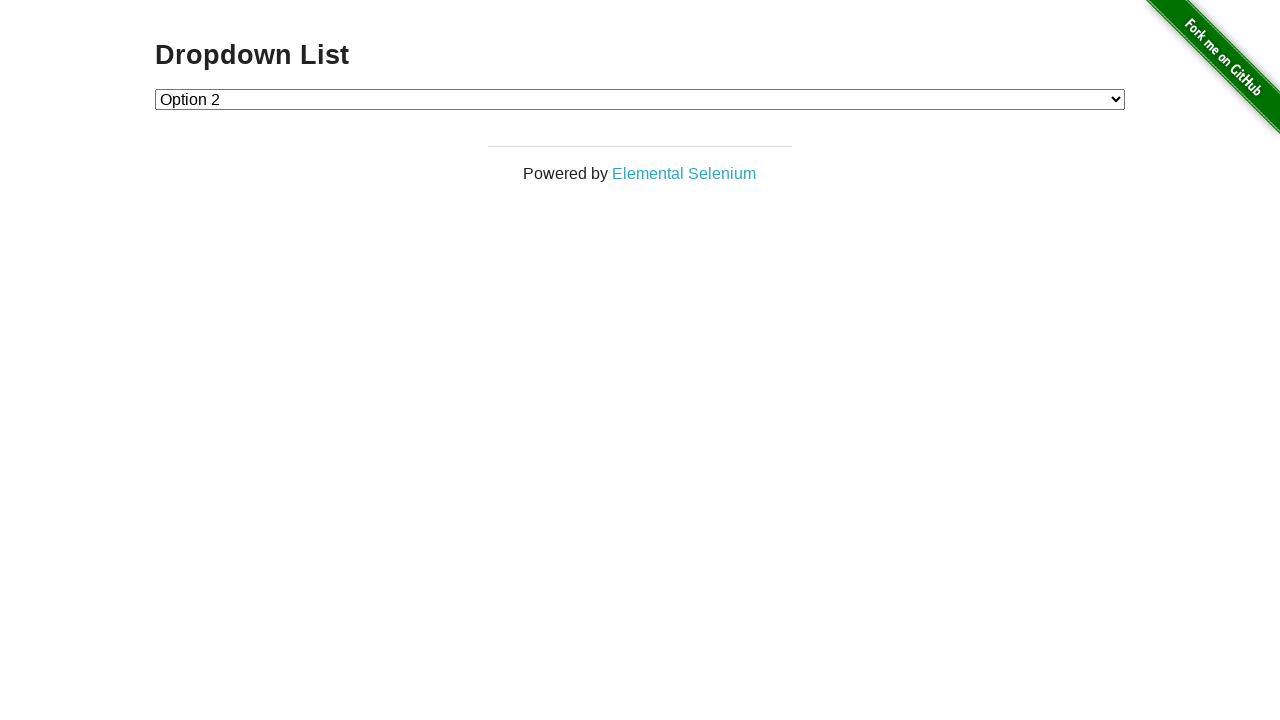

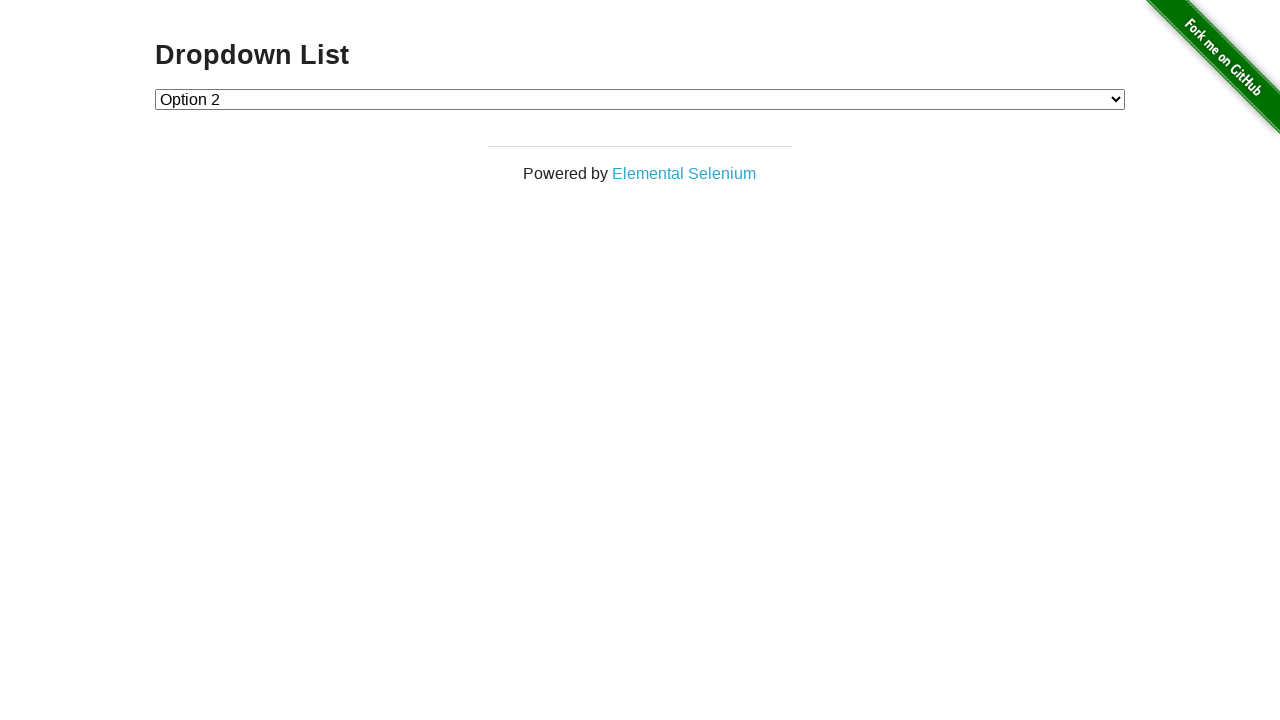